Navigates to OSChina blog page, gets the window size, and scrolls down the page by 600 pixels to test scroll functionality.

Starting URL: https://www.oschina.net/blog

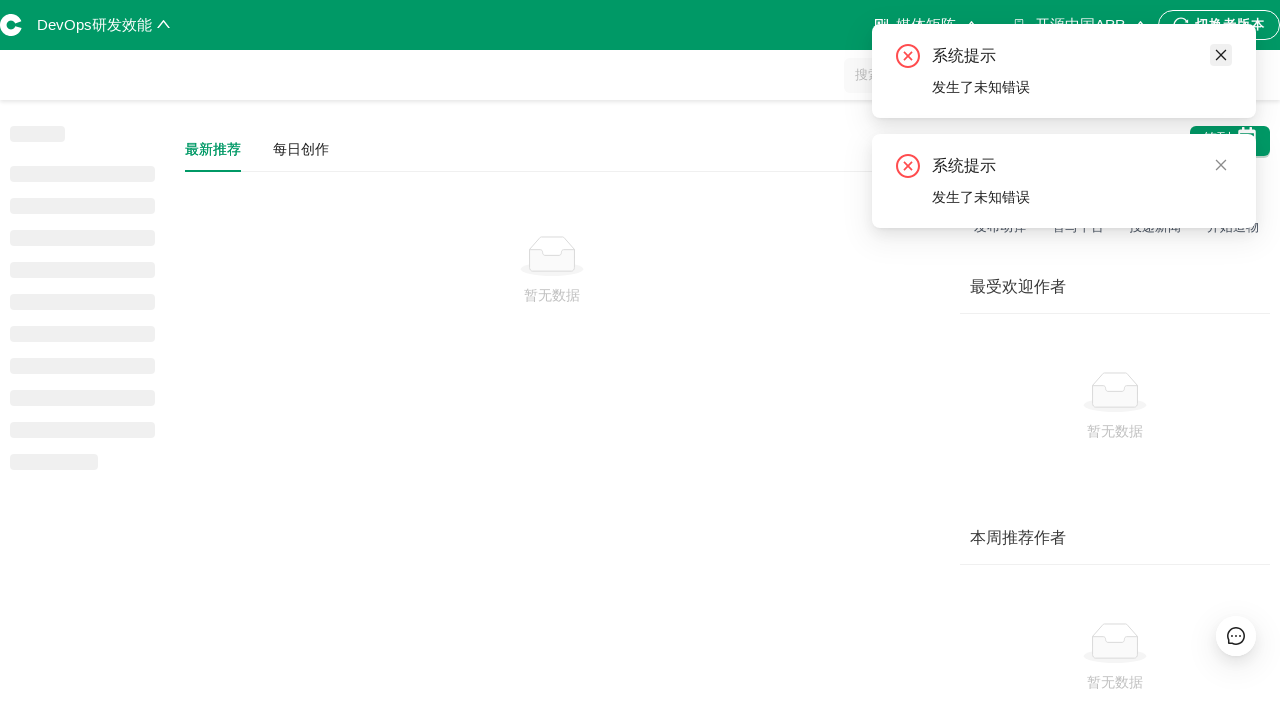

Navigated to OSChina blog page
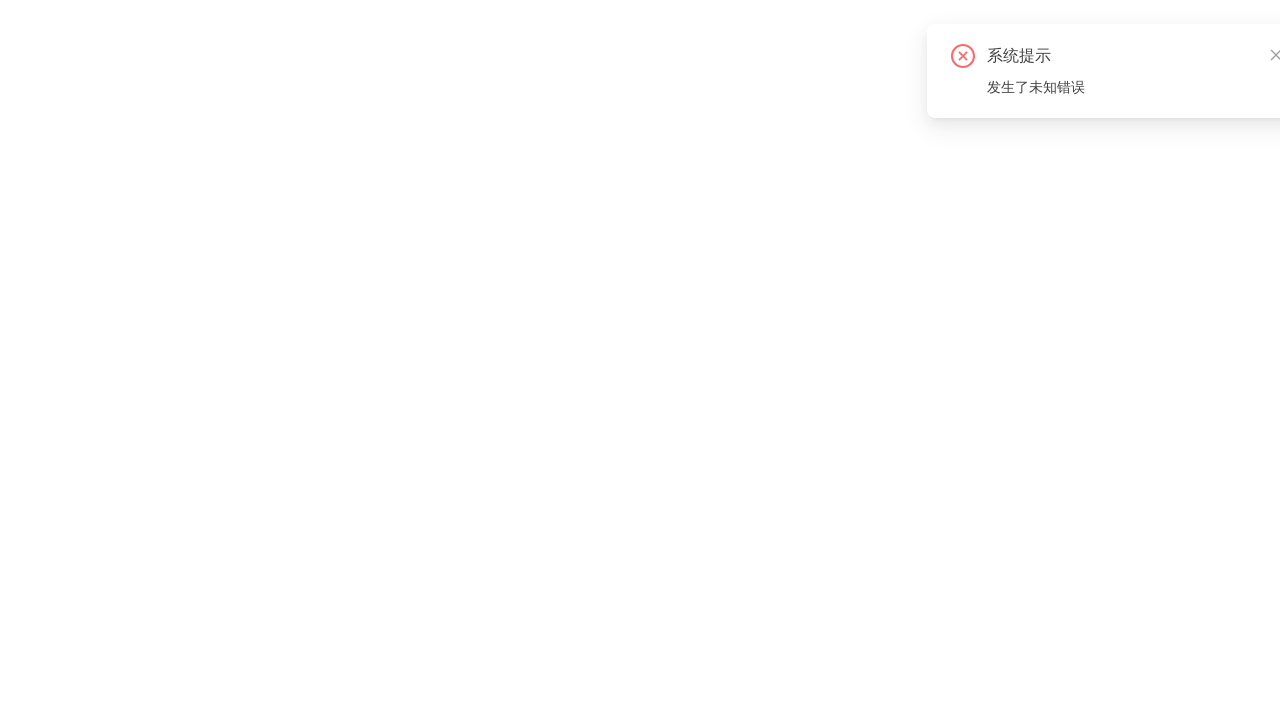

Page loaded (domcontentloaded state)
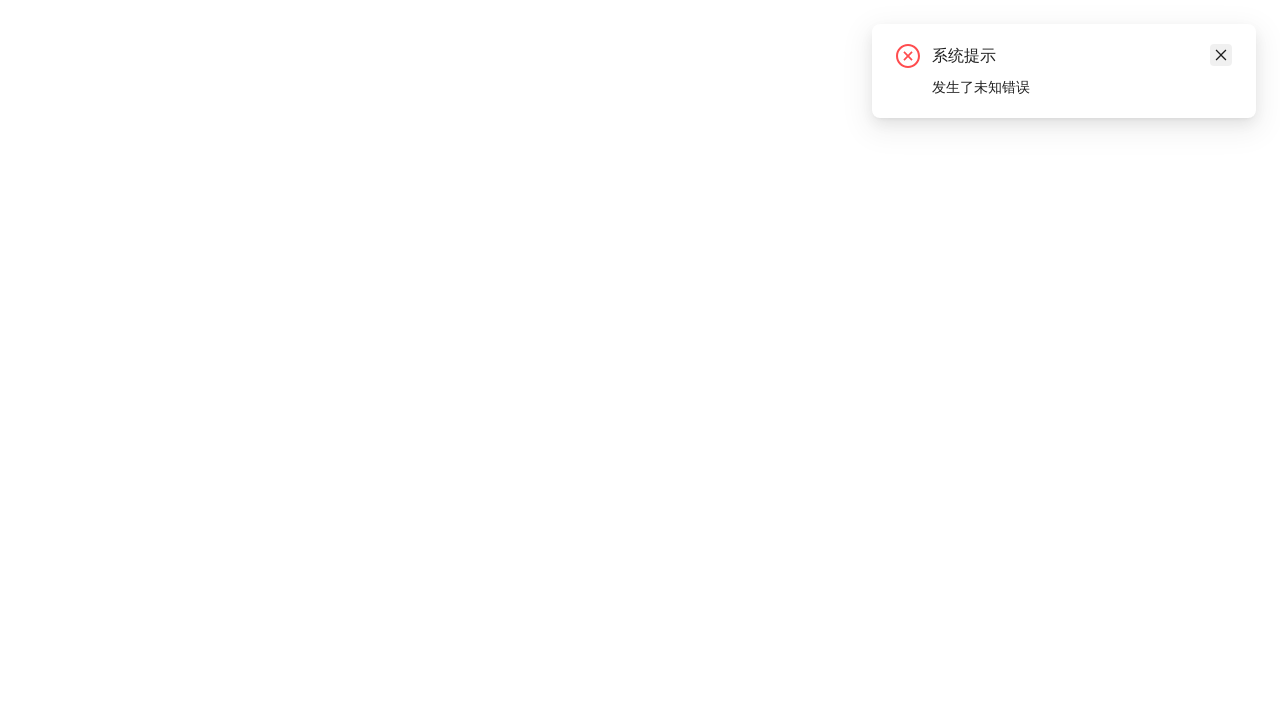

Retrieved viewport size: {'width': 1280, 'height': 720}
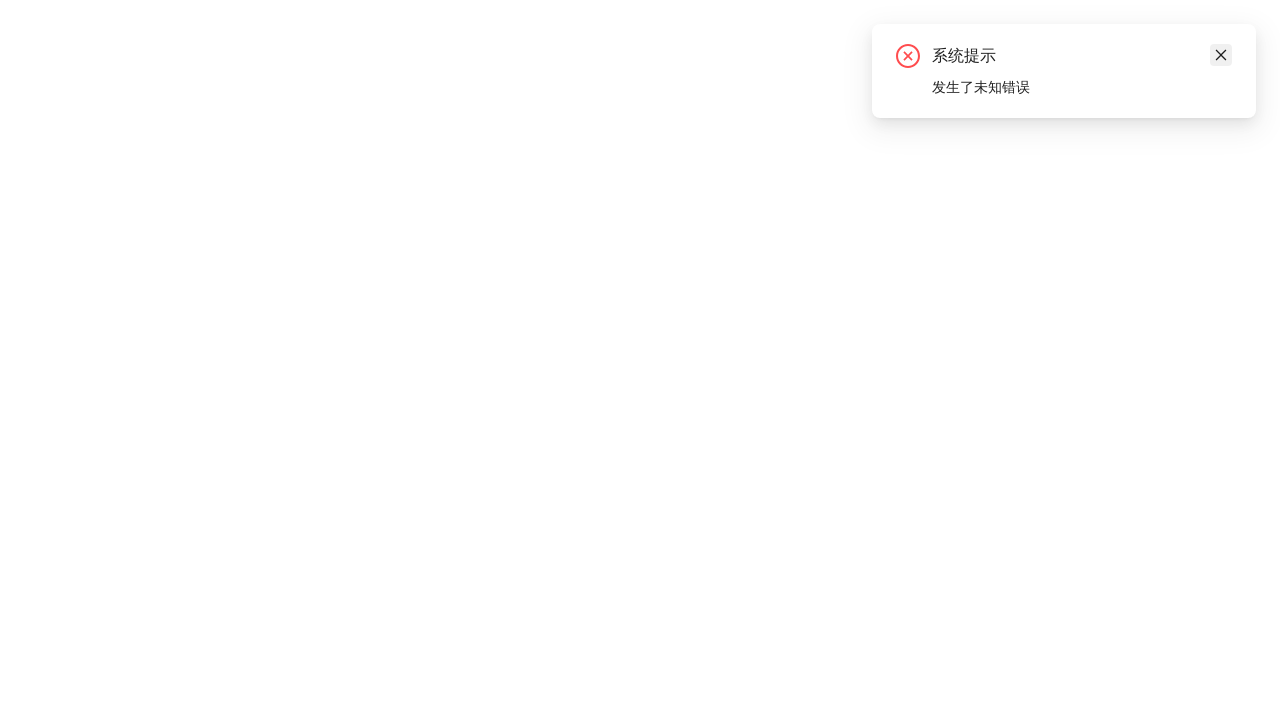

Scrolled down the page by 600 pixels
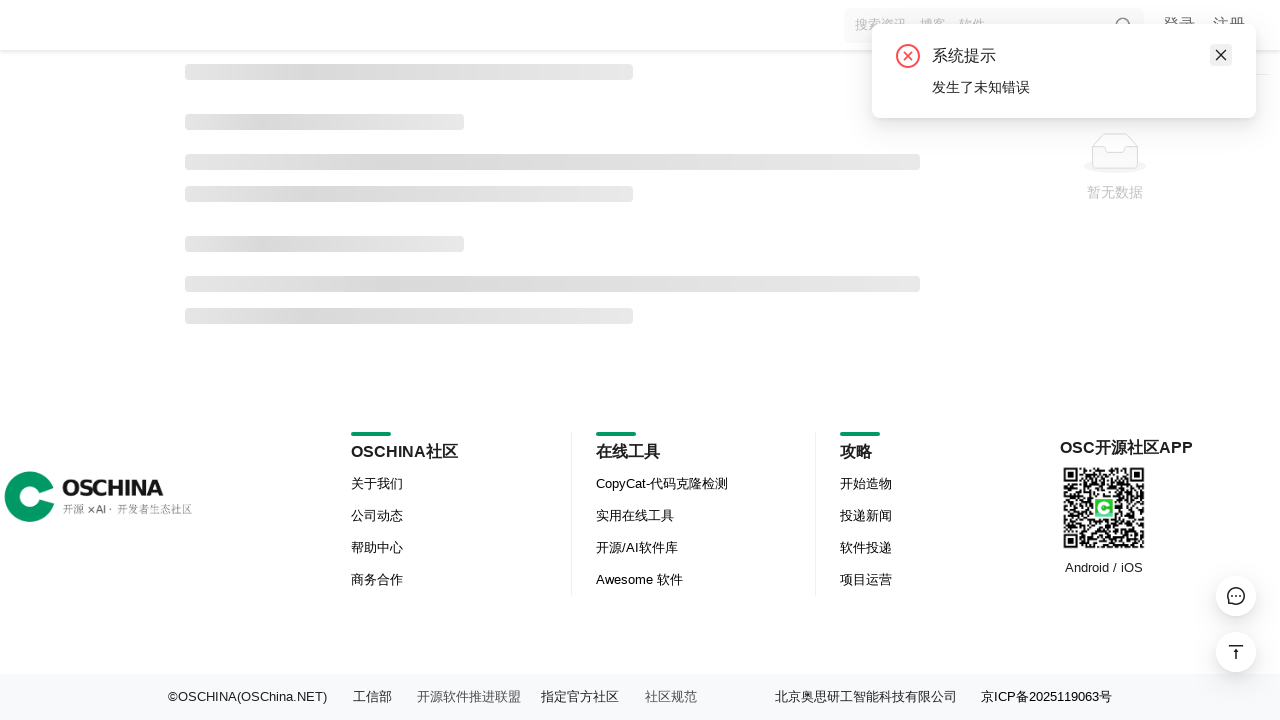

Waited 1000ms for scroll animation to complete
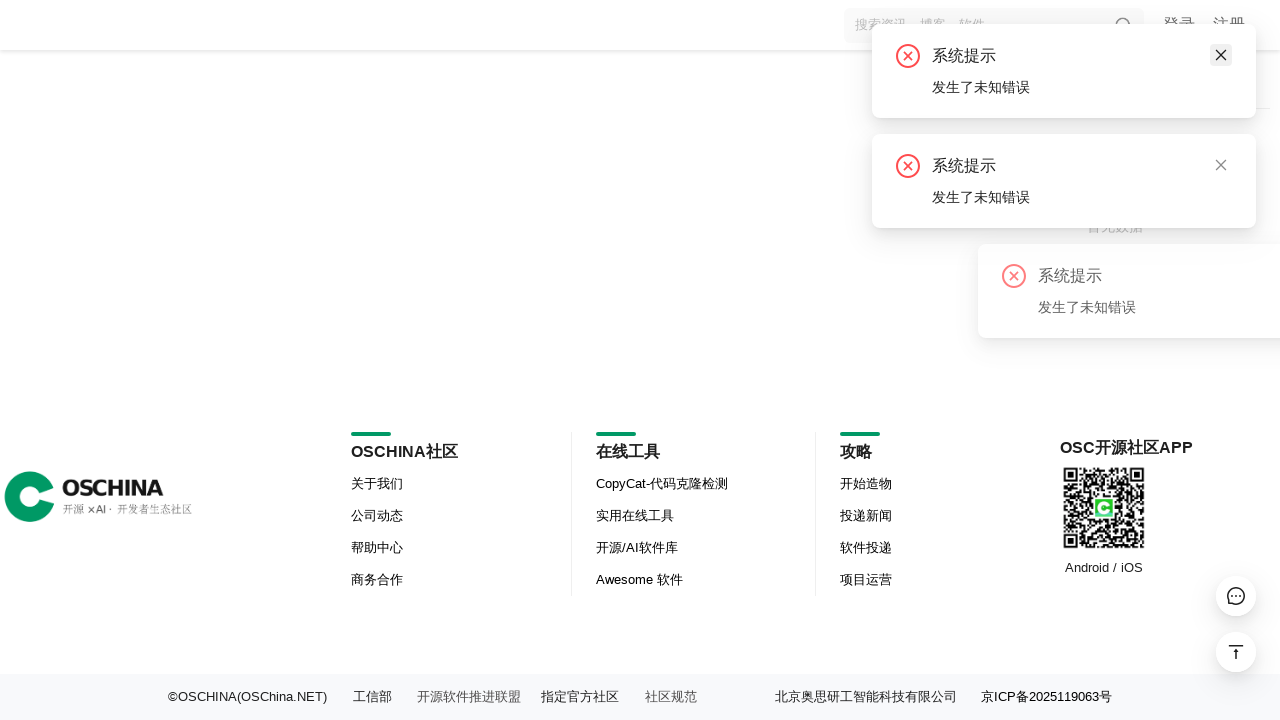

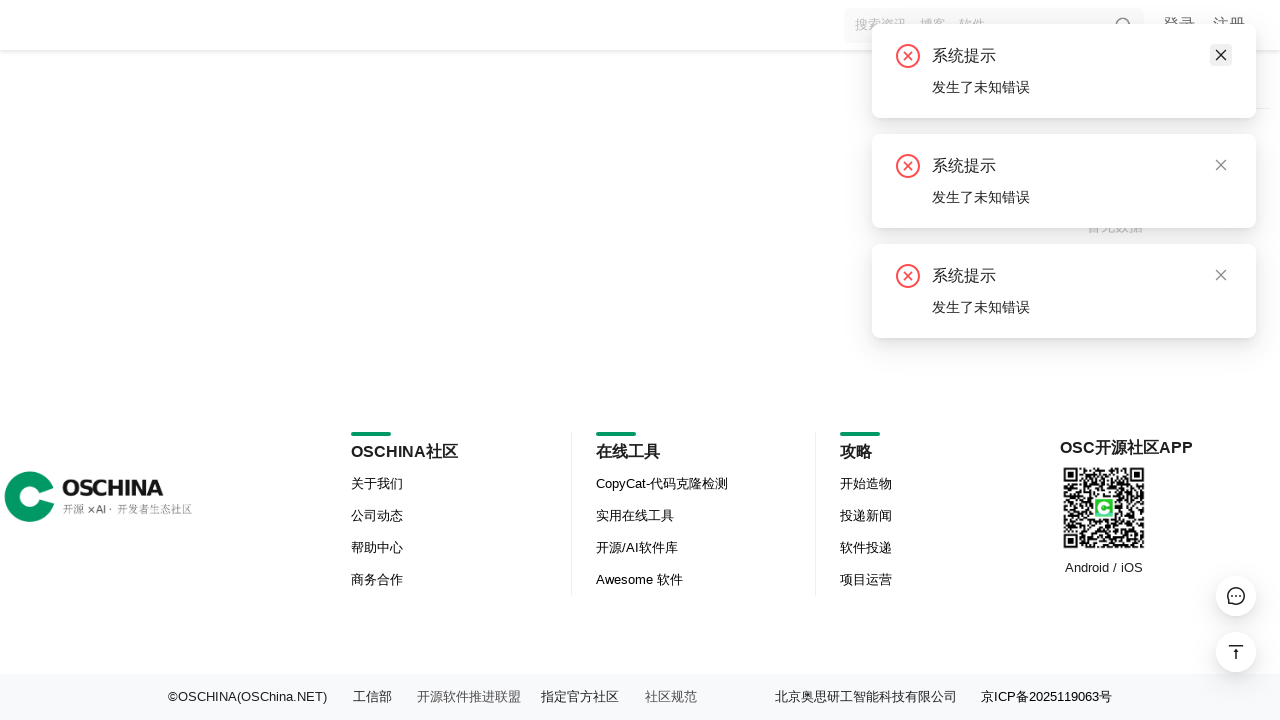